Tests the filter functionality on an offers page by searching for "Rice" and verifying that all displayed results contain the search term

Starting URL: https://rahulshettyacademy.com/seleniumPractise/#/offers

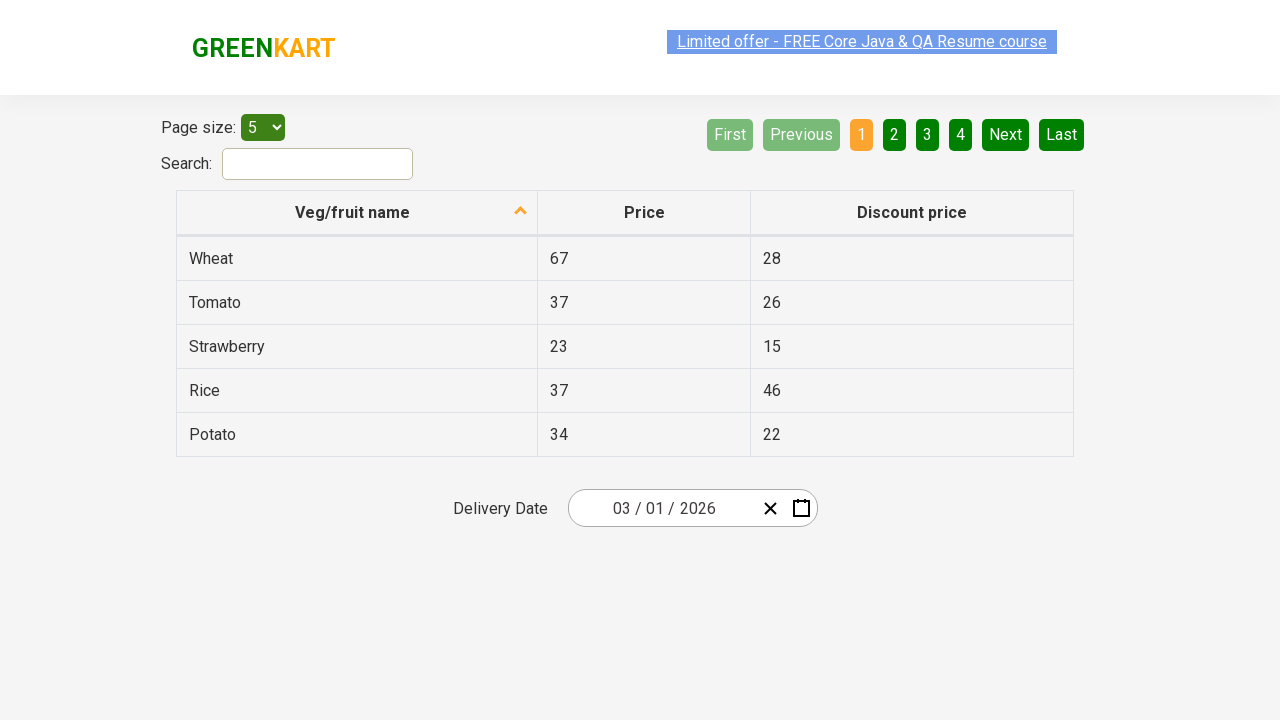

Filled search field with 'Rice' on #search-field
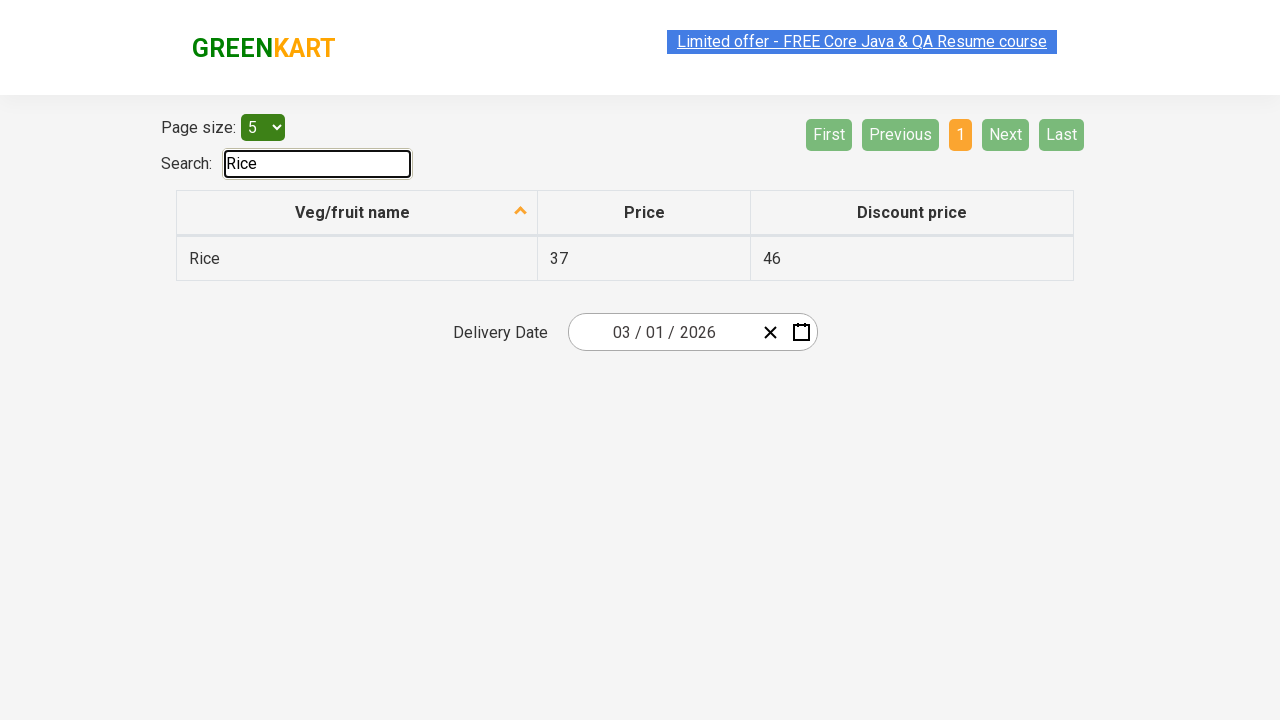

Filtered results loaded
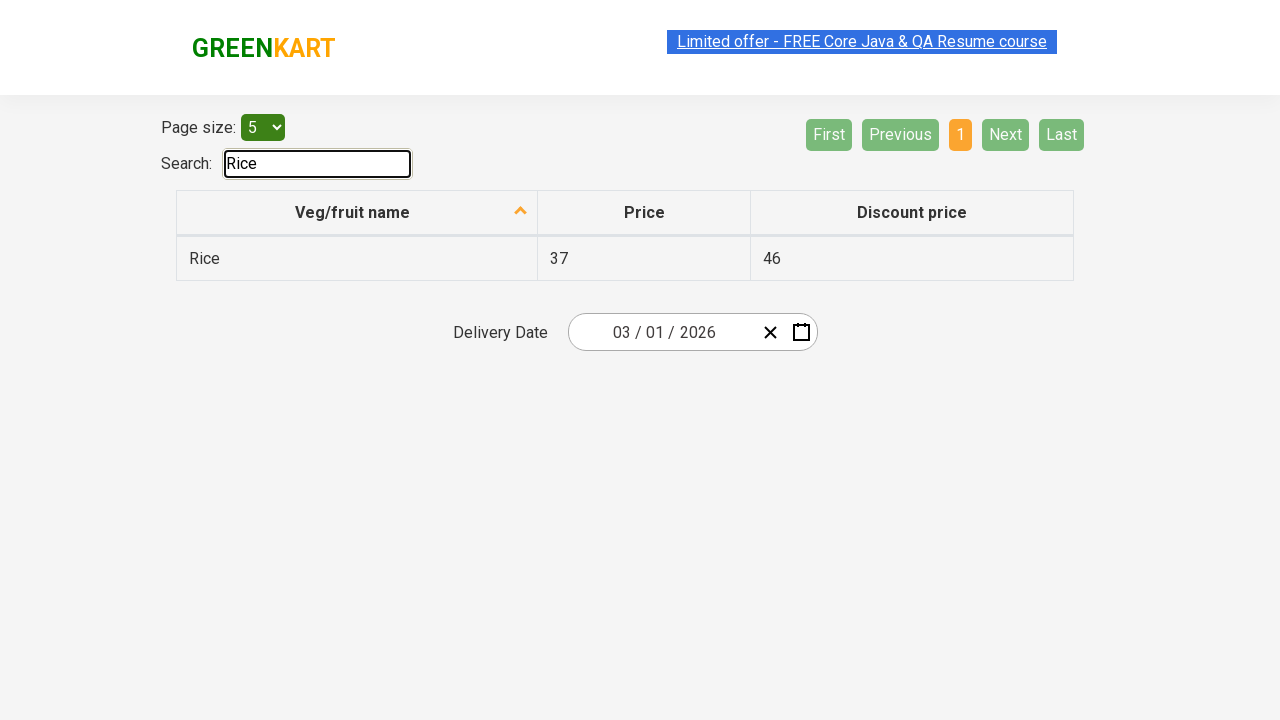

Retrieved all filtered result rows
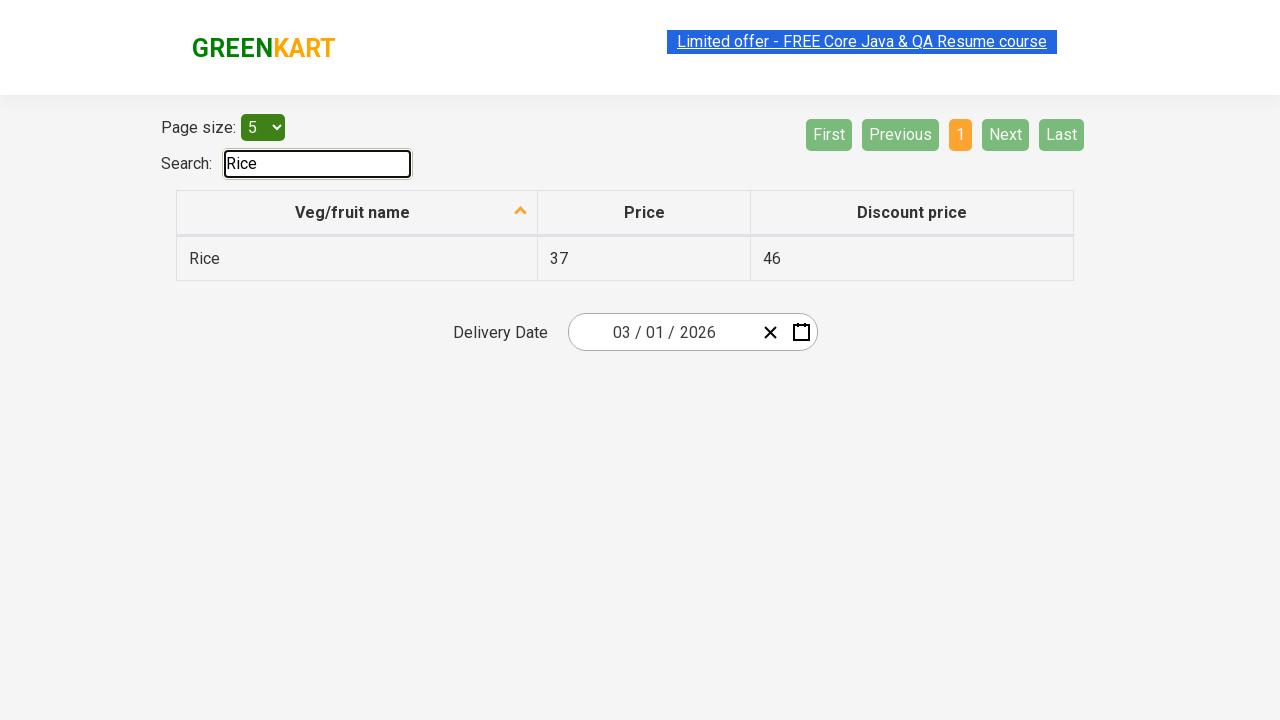

Verified that filtered results contain items
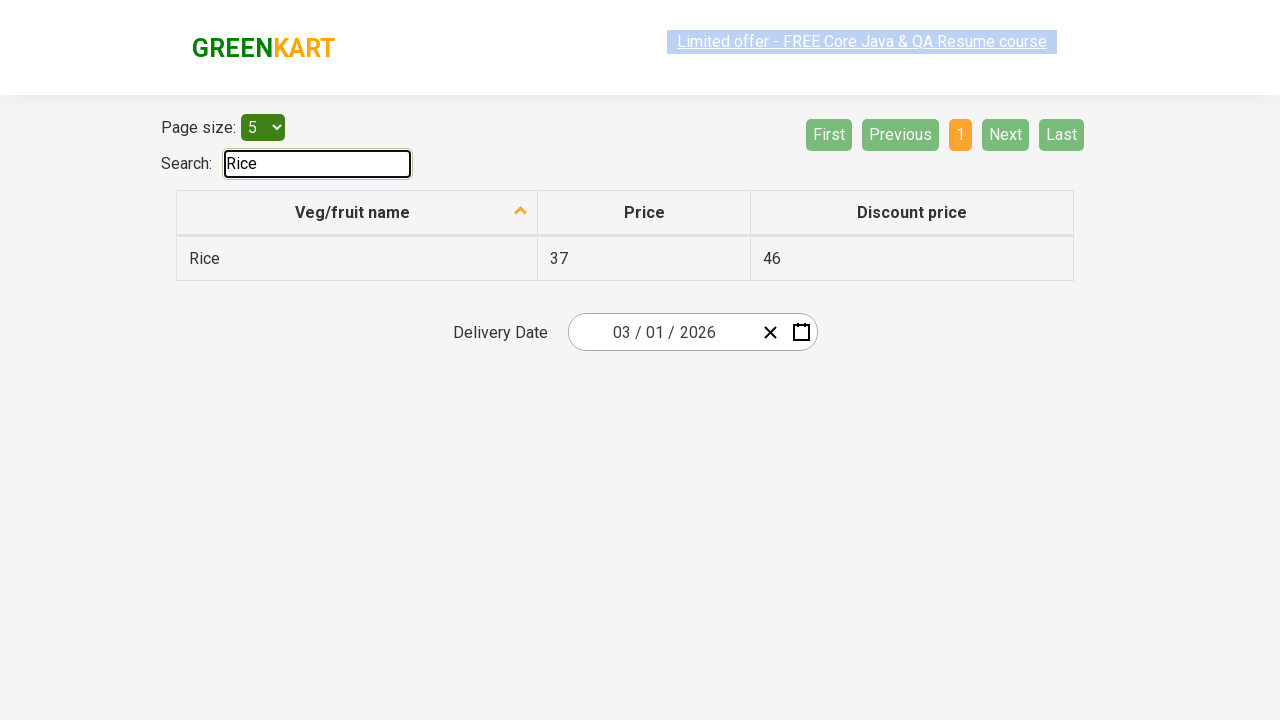

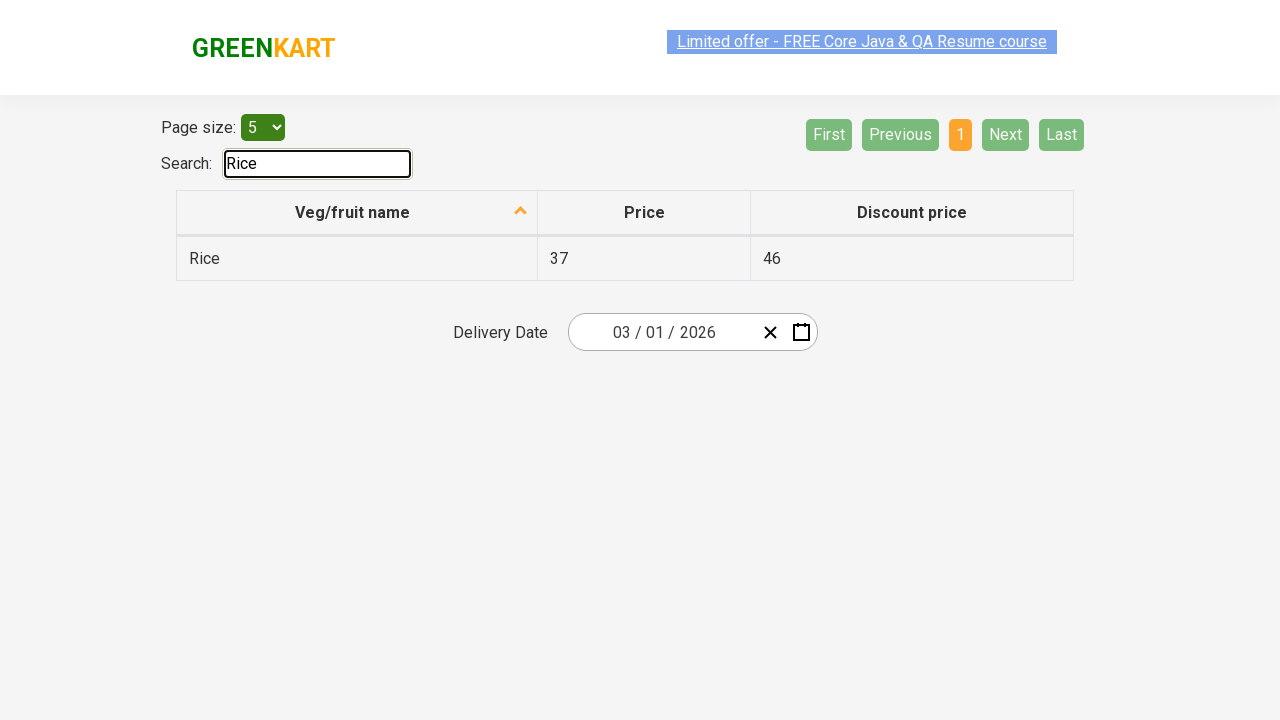